Tests a slow calculator application by setting a delay, performing a calculation (7+8), and verifying the result appears after the delay

Starting URL: https://bonigarcia.dev/selenium-webdriver-java/slow-calculator.html

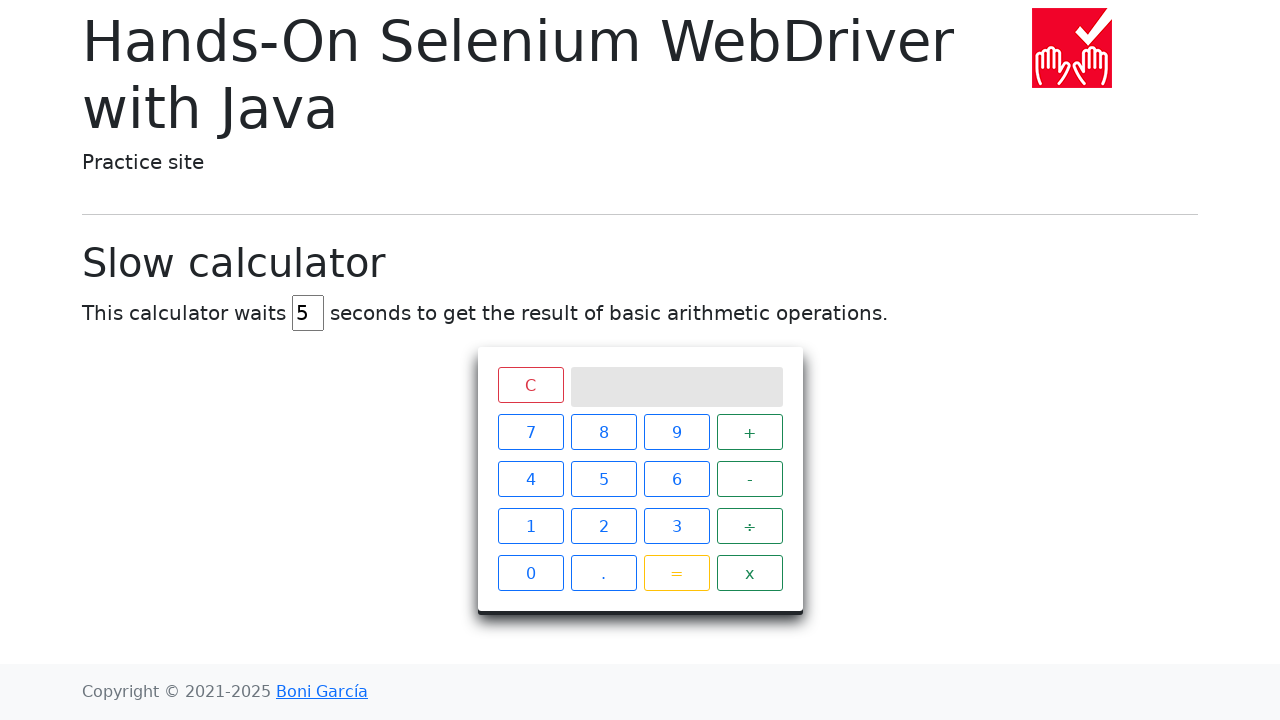

Cleared the delay input field on #delay
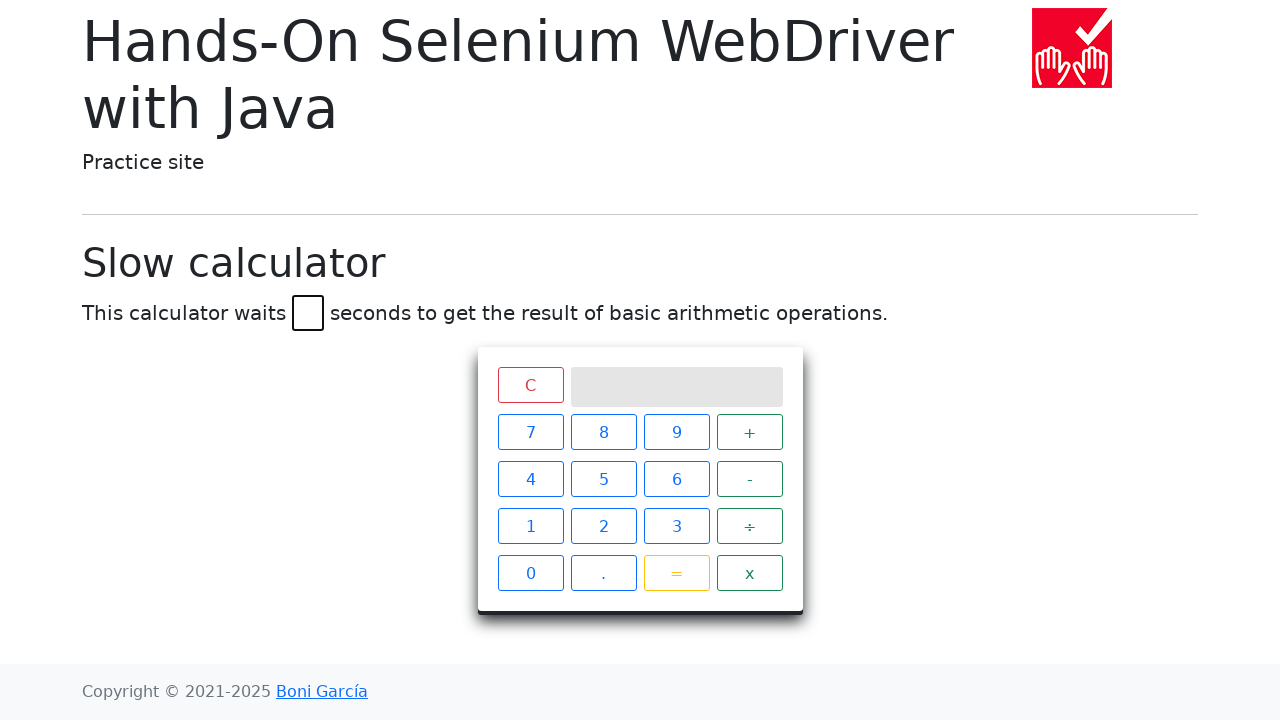

Set delay to 4 seconds on #delay
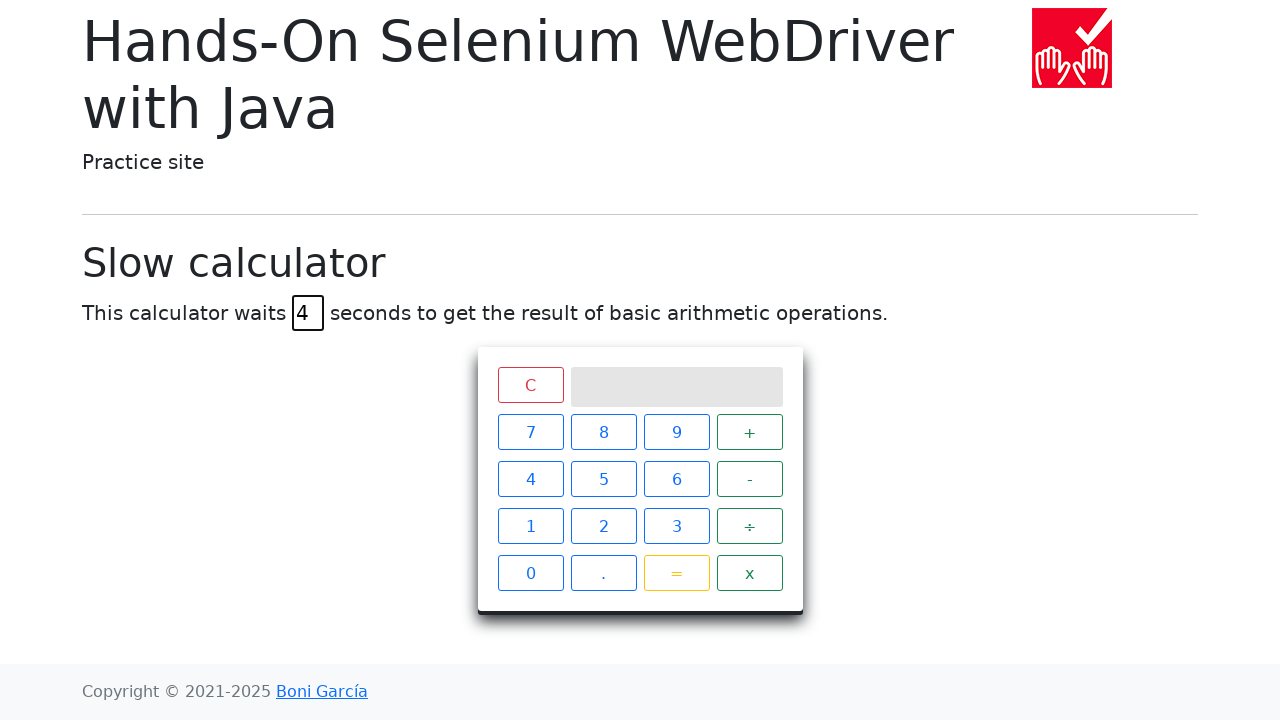

Clicked number 7 at (530, 432) on span:has-text('7')
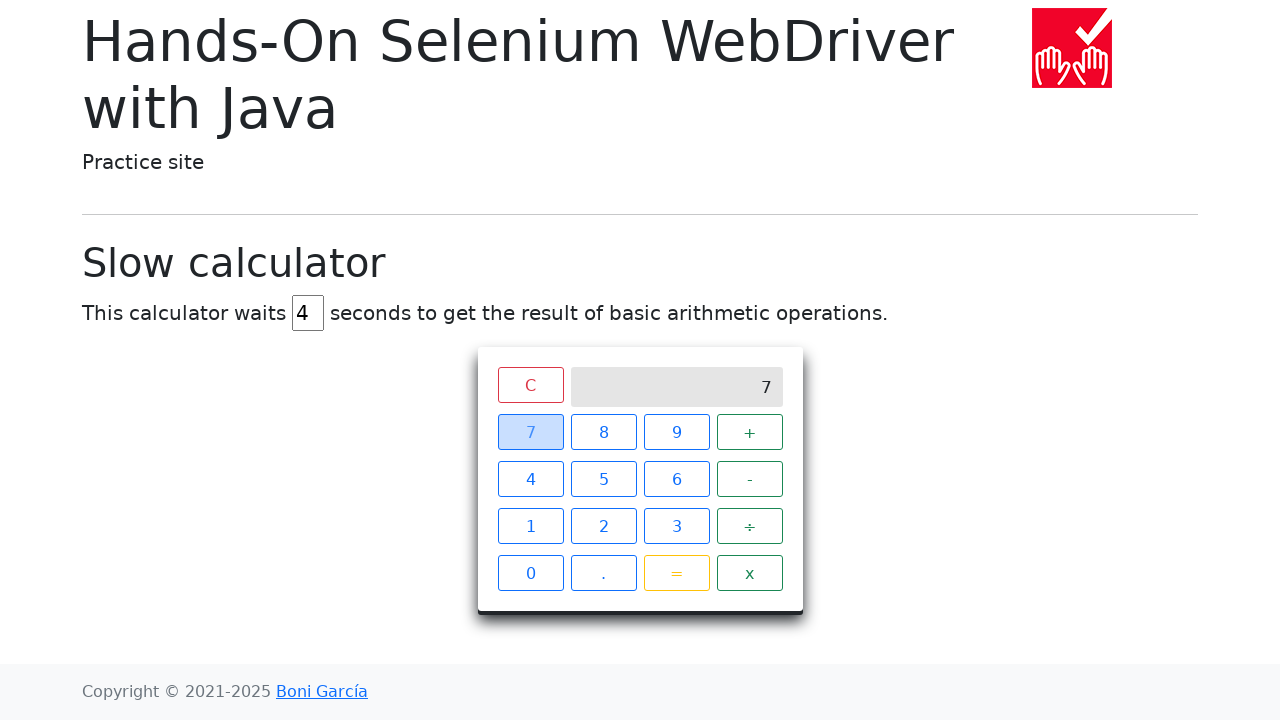

Clicked plus operator at (750, 432) on span:has-text('+')
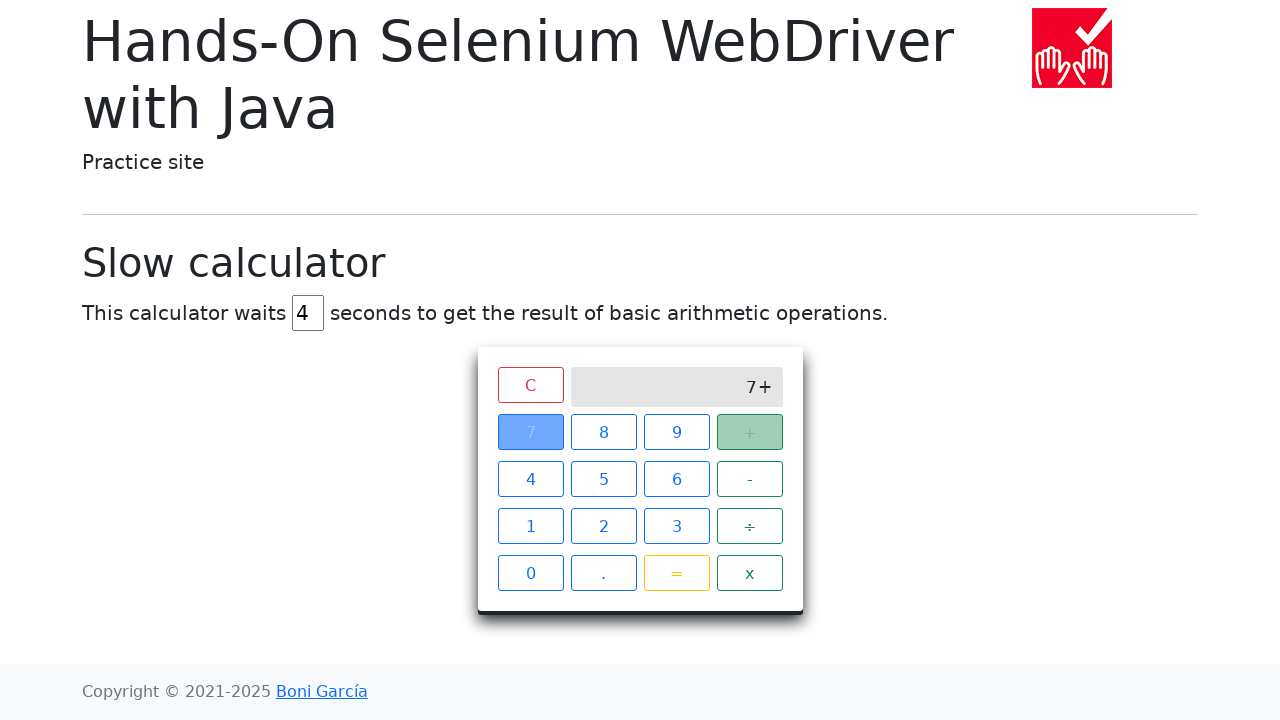

Clicked number 8 at (604, 432) on span:has-text('8')
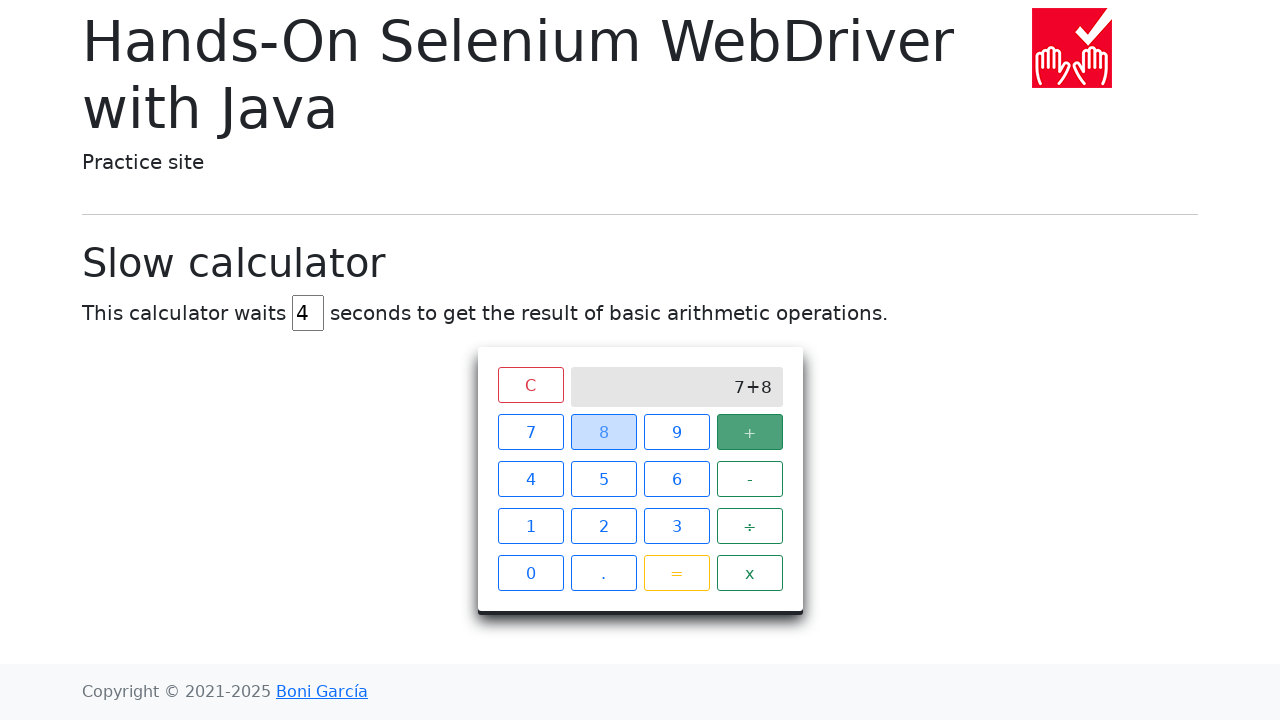

Clicked equals button to calculate 7+8 at (676, 573) on span:has-text('=')
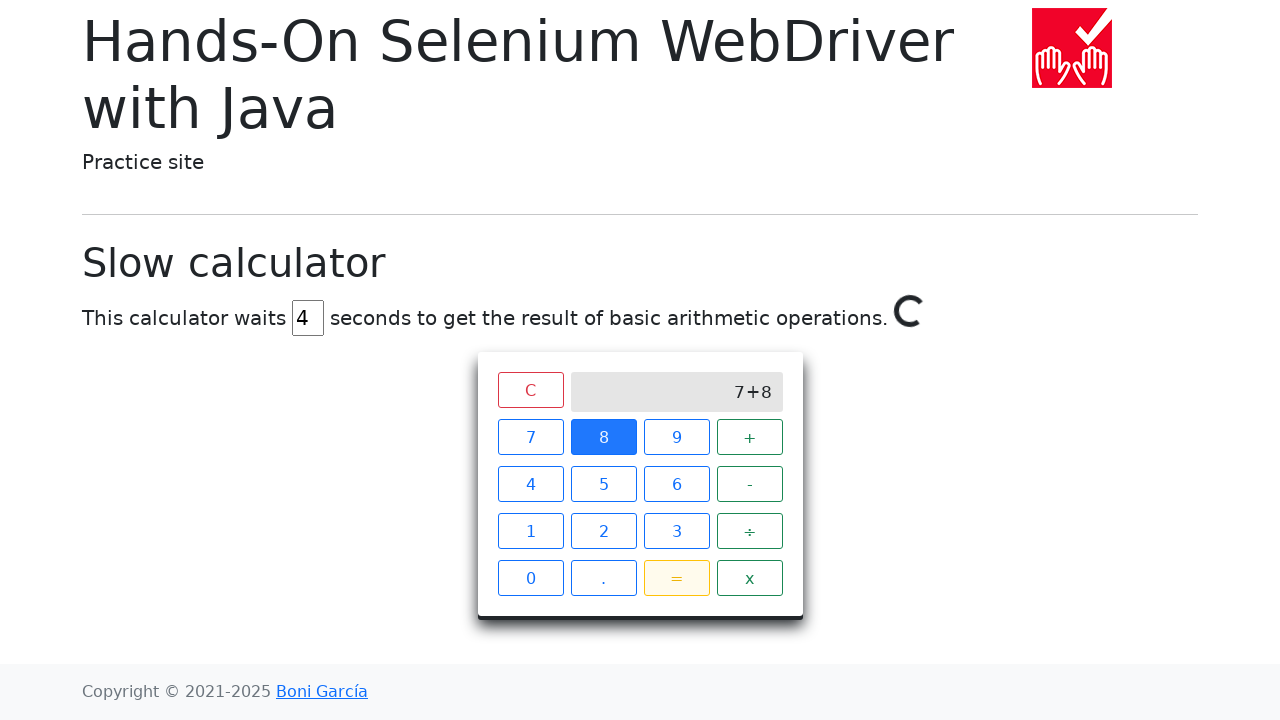

Waited for result '15' to appear after 4-second delay
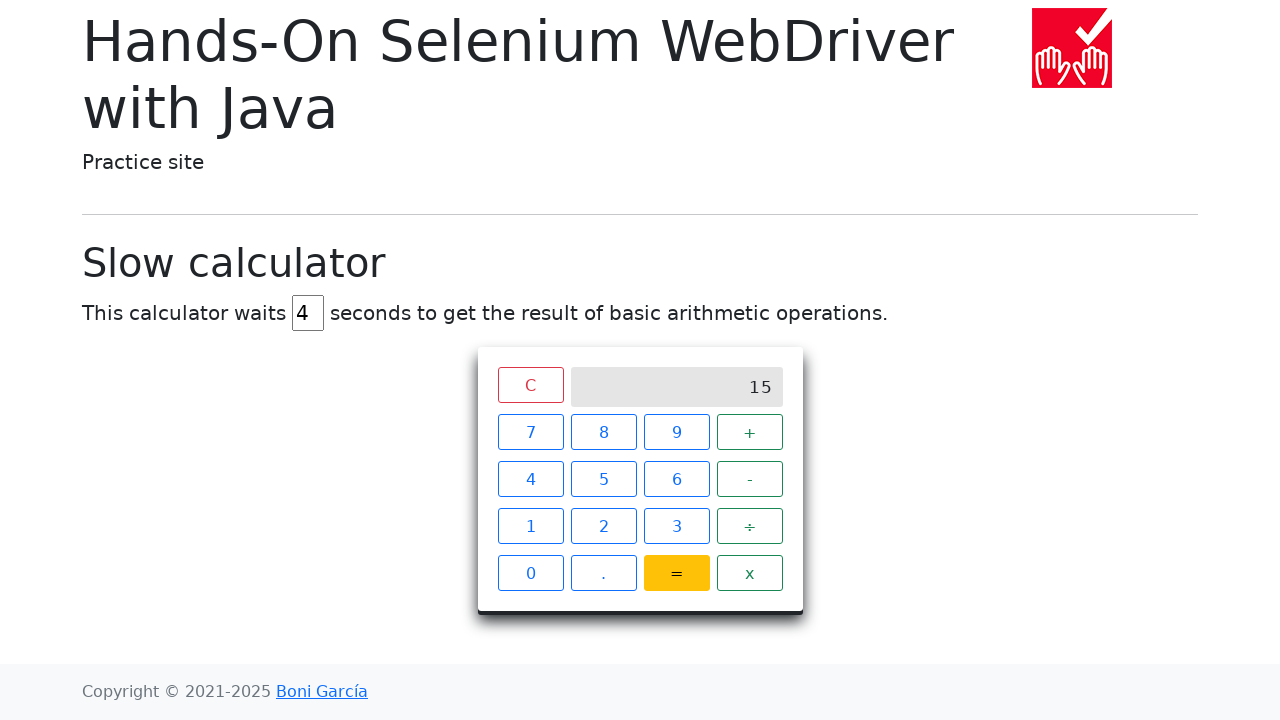

Retrieved calculator result from screen
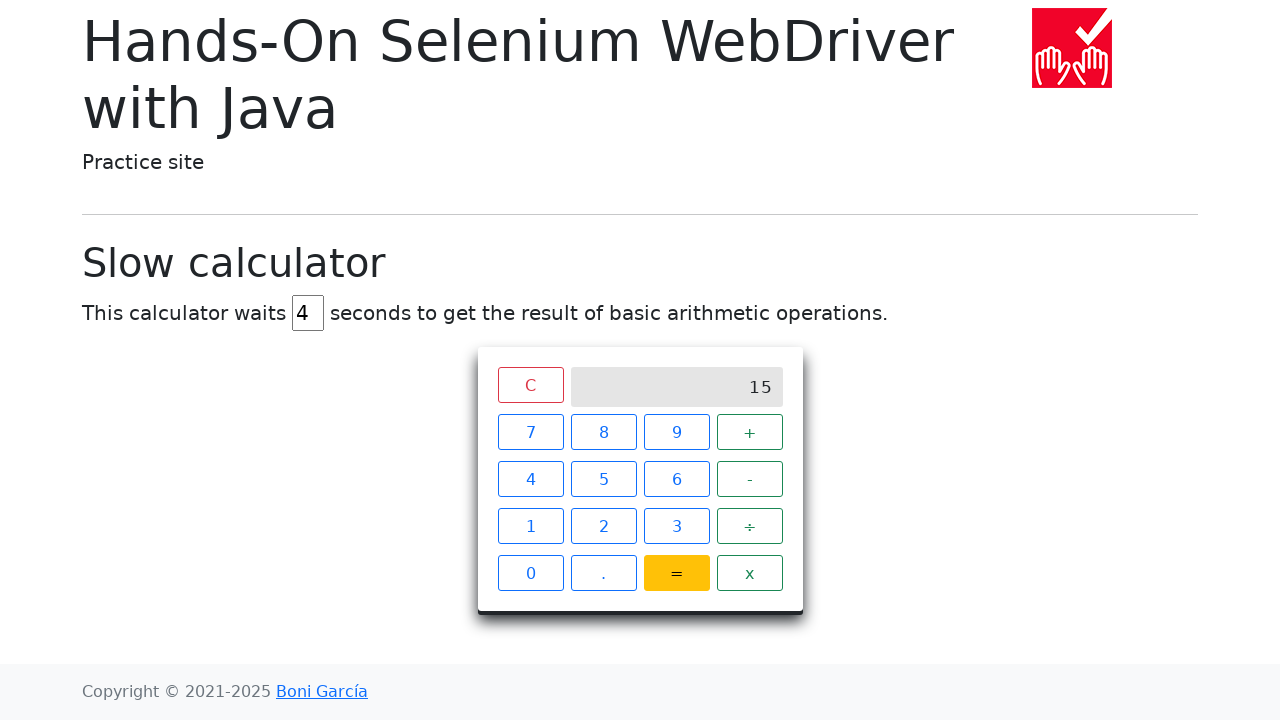

Retrieved delay value from input field
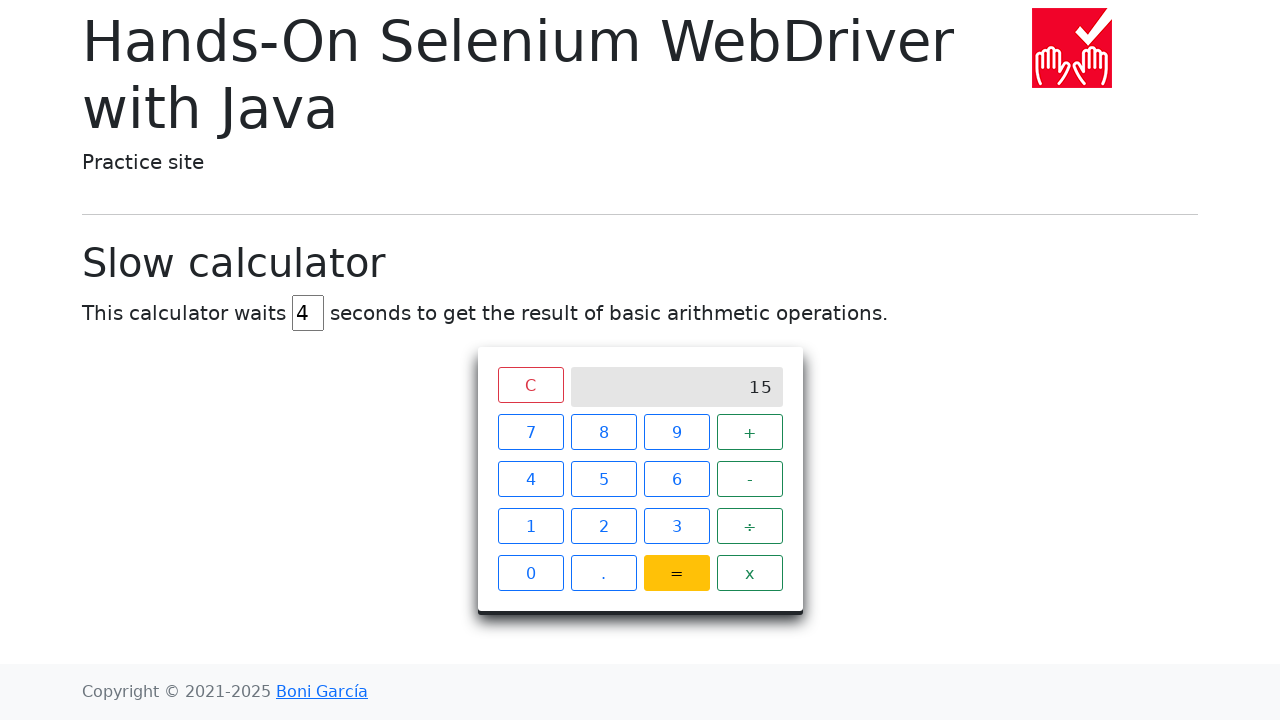

Verified calculator result equals 15
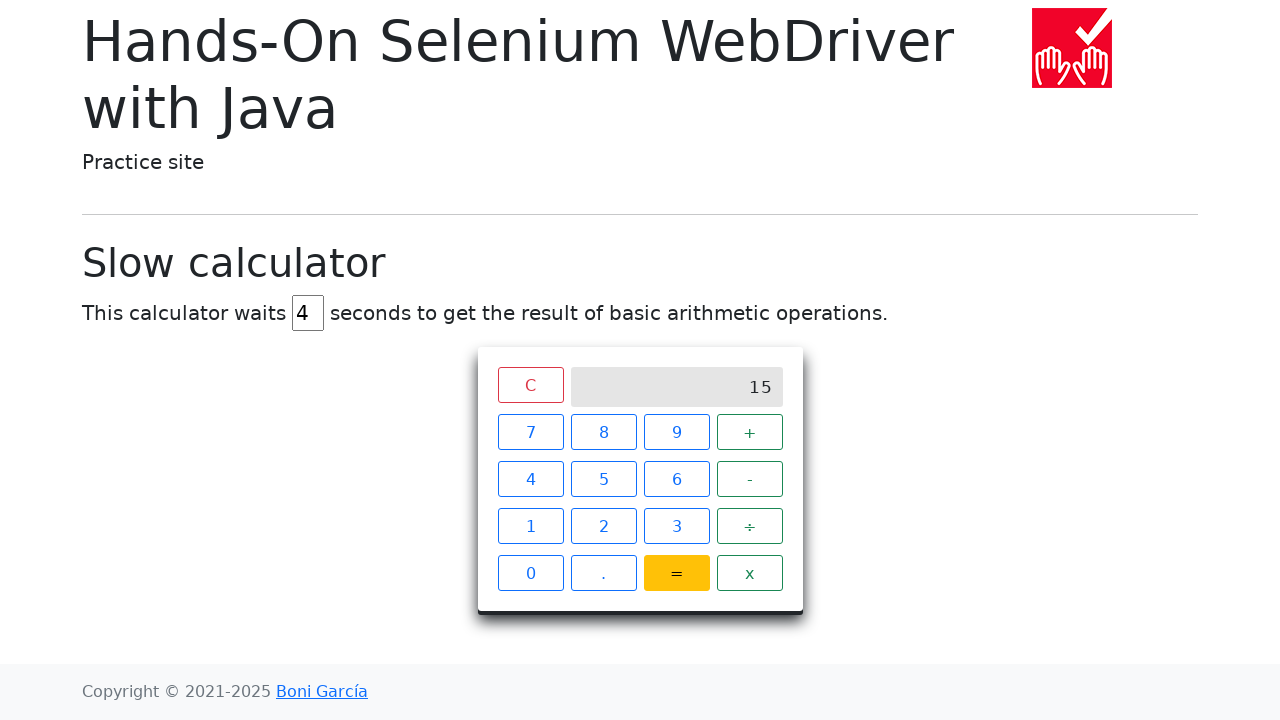

Verified delay value equals 4
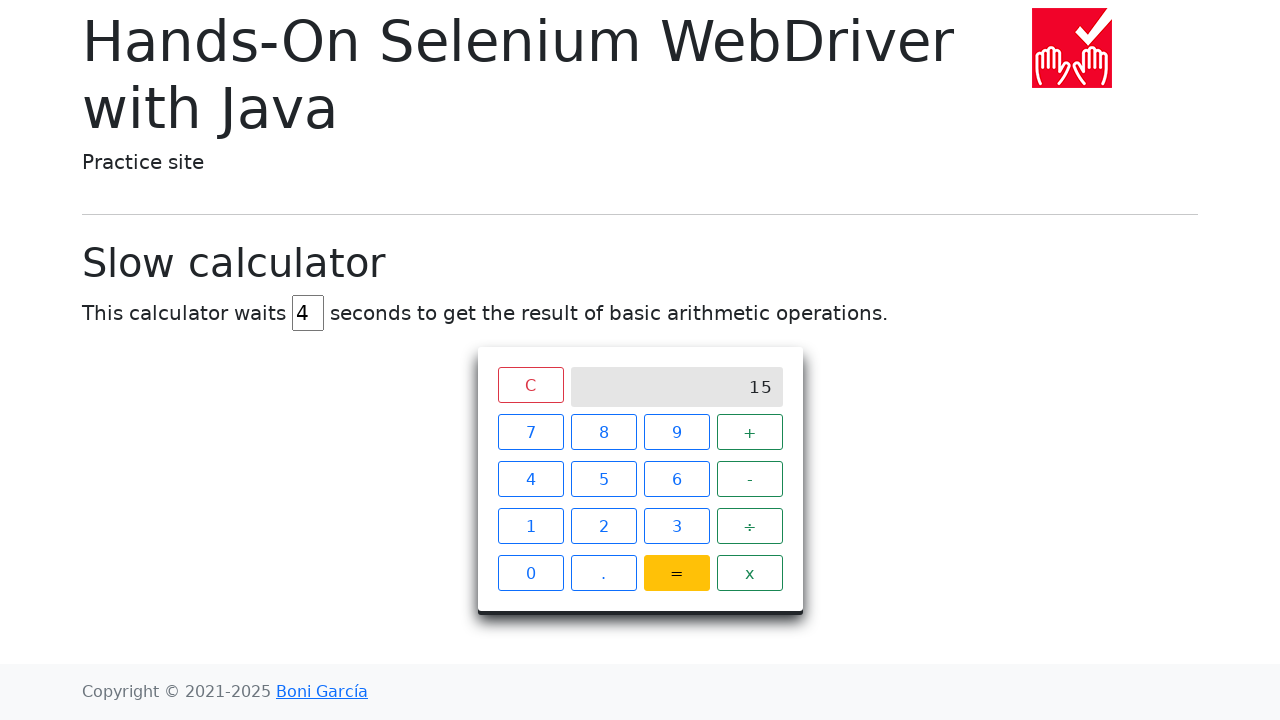

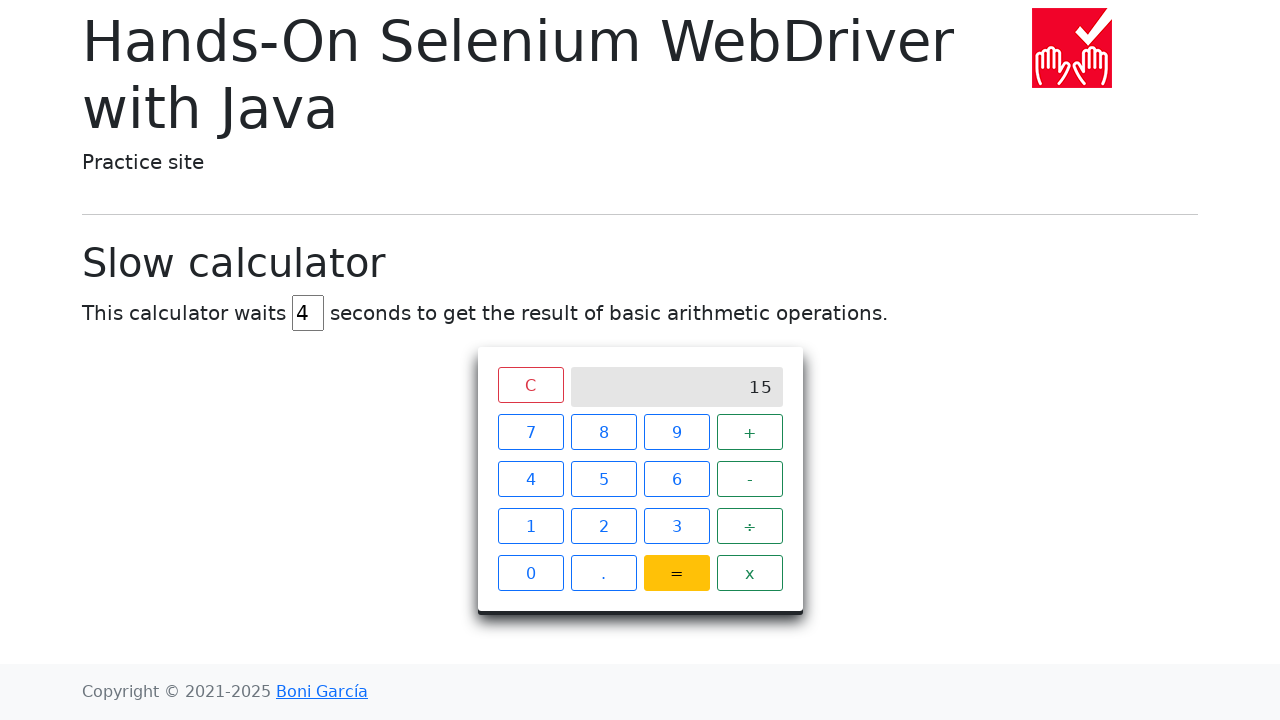